Navigates to a WordPress Latest Tweets demo page and maximizes the browser window to verify the page loads correctly.

Starting URL: http://wordpressdemo.webkul.com/wordpress-latest-tweets/

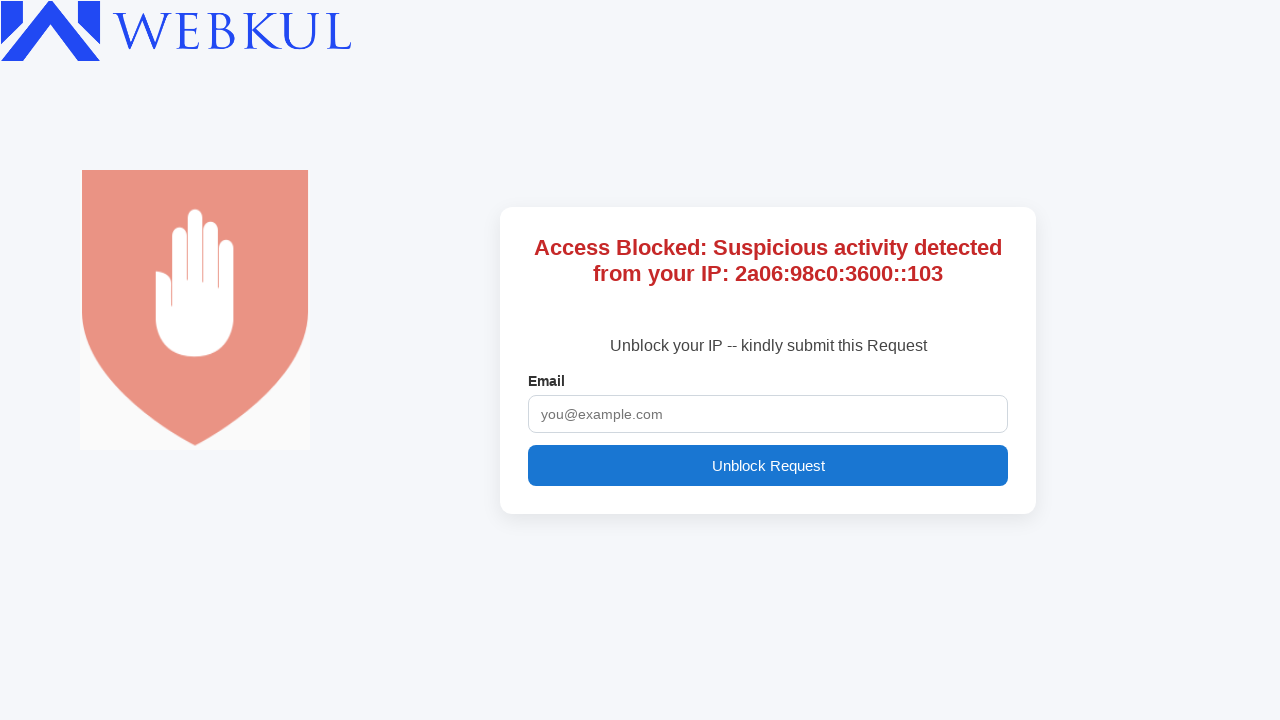

Navigated to WordPress Latest Tweets demo page
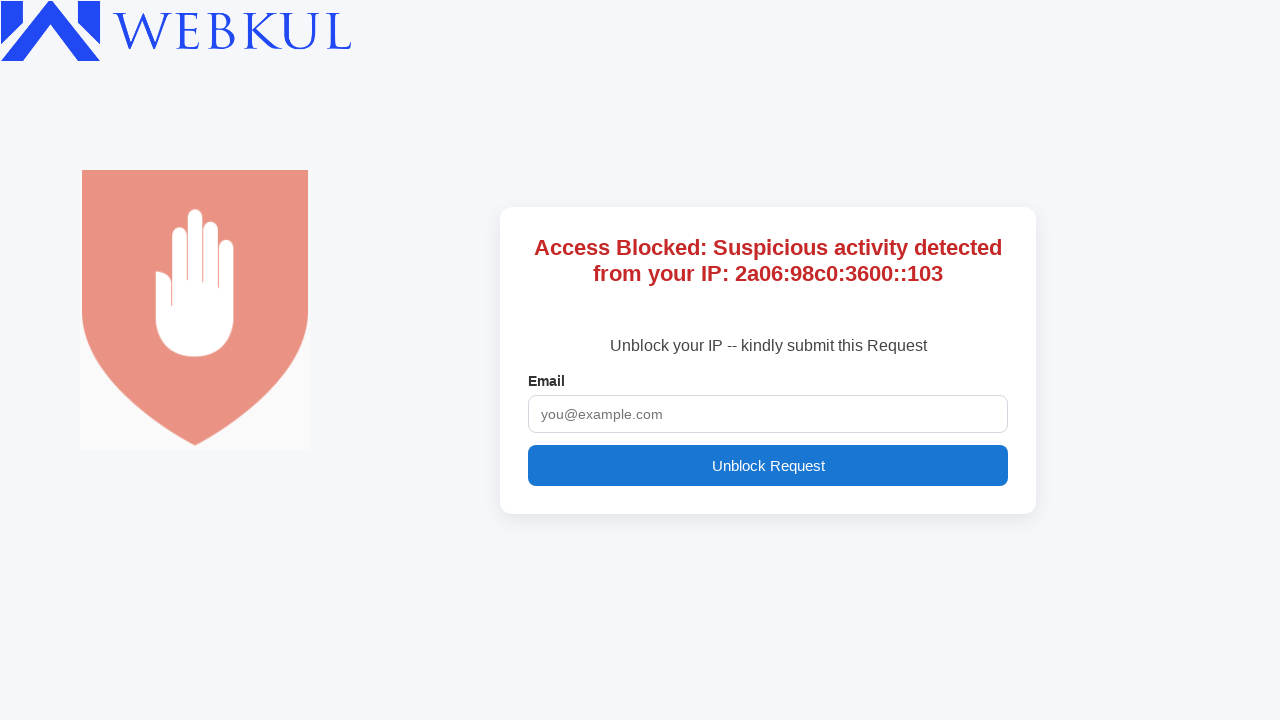

Maximized browser window to 1920x1080
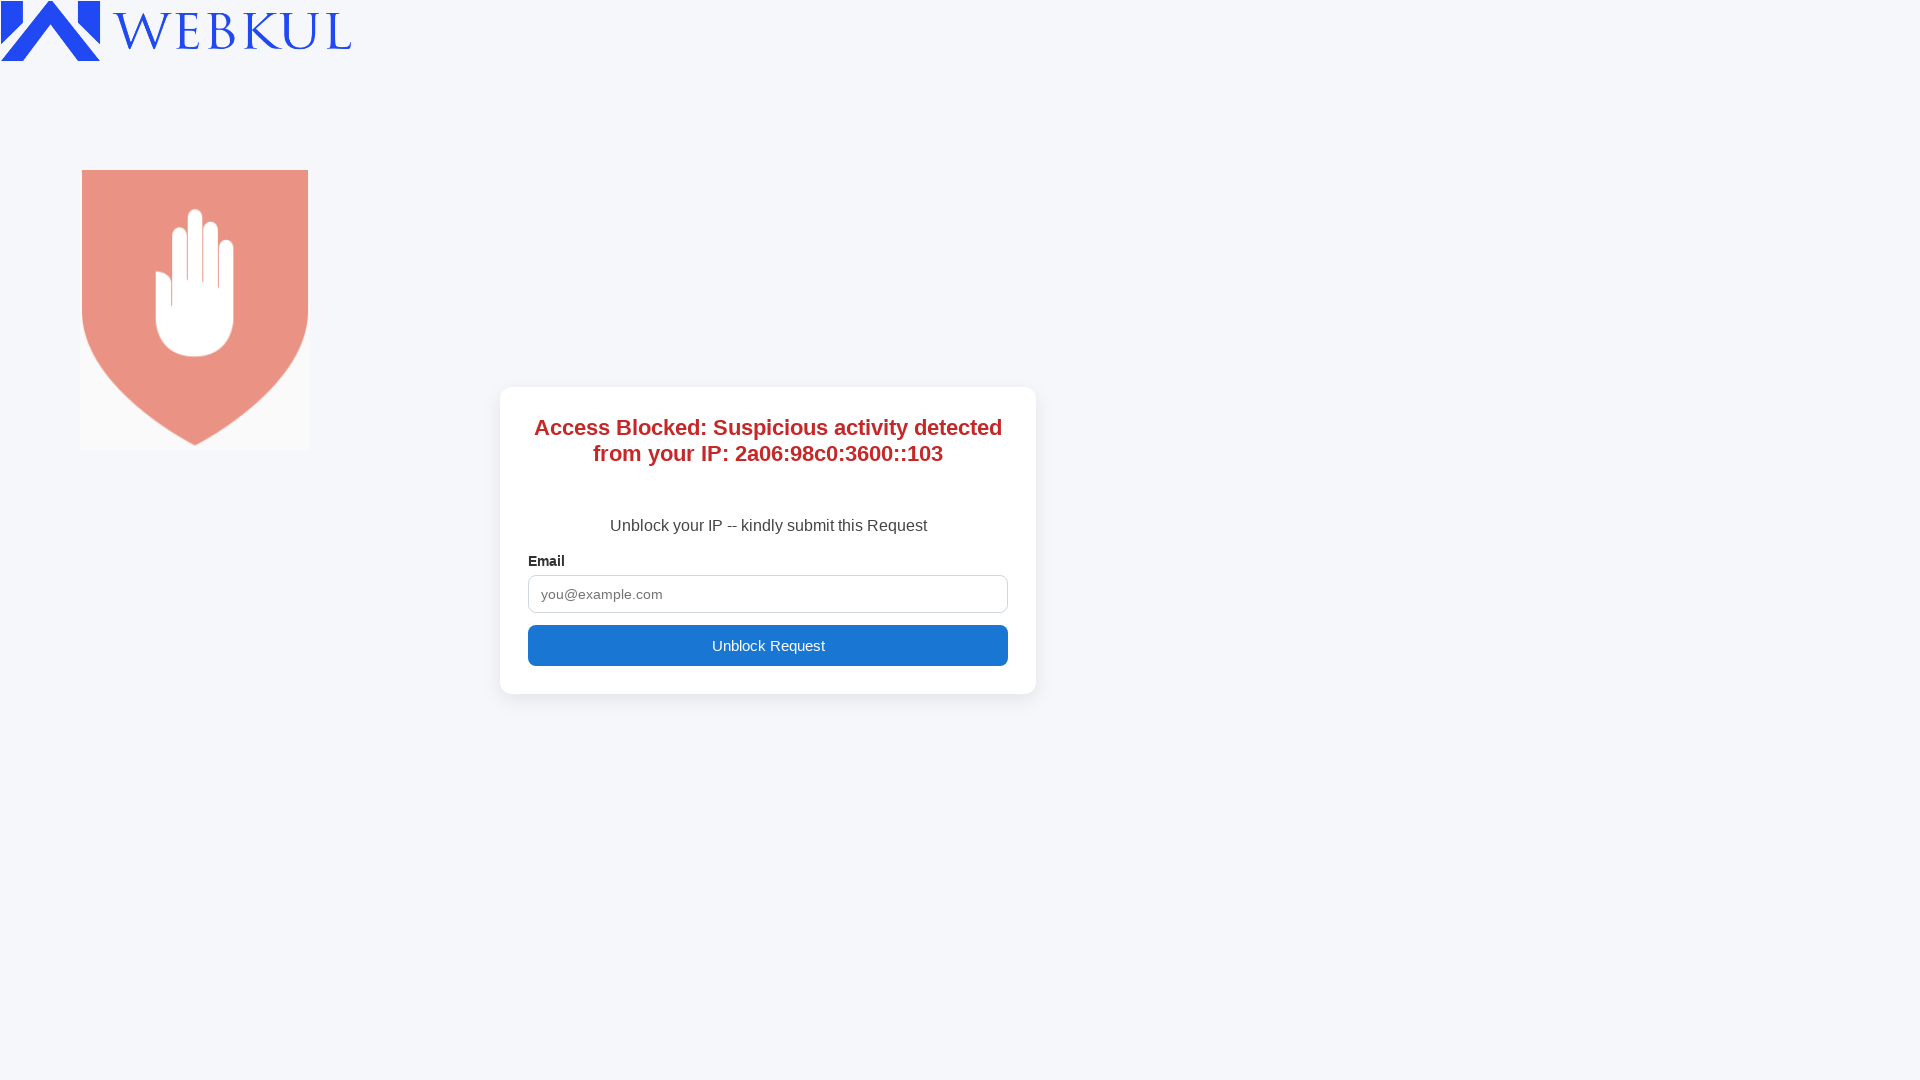

Page loaded successfully (domcontentloaded state reached)
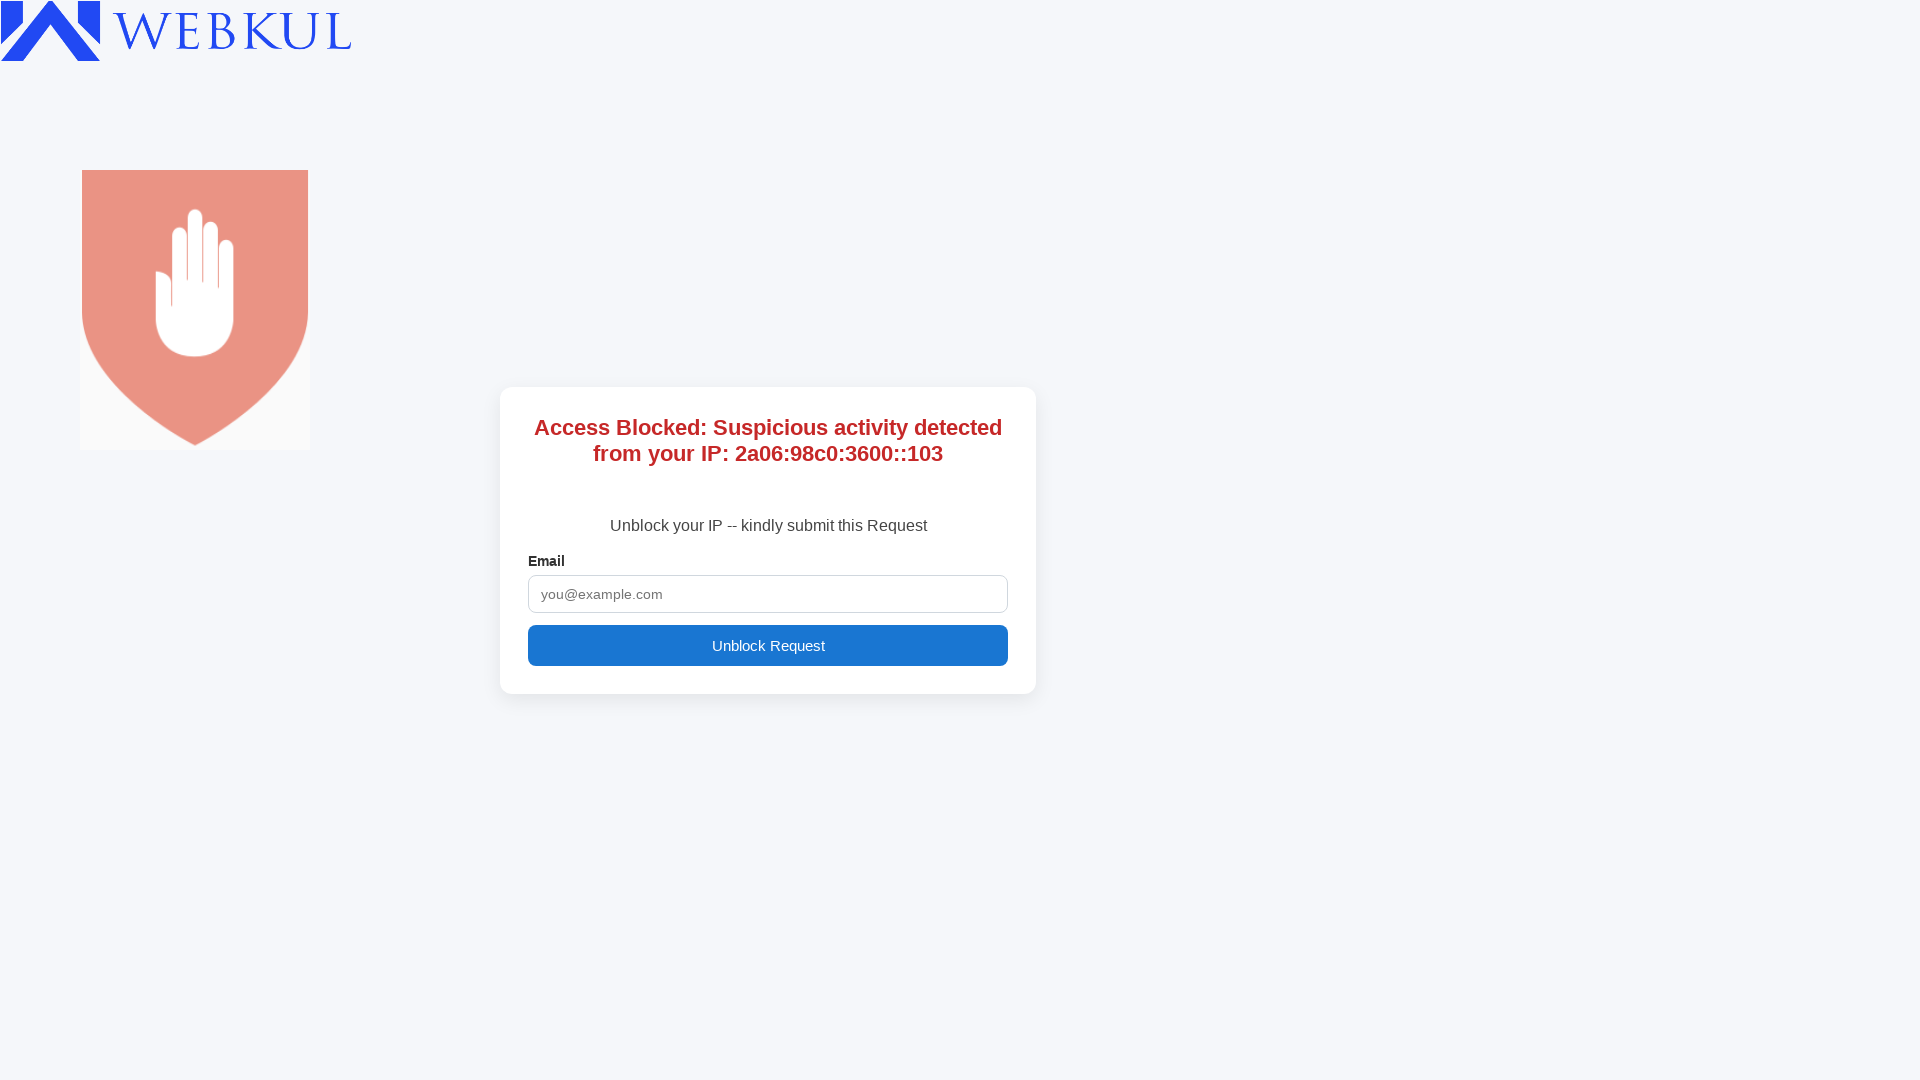

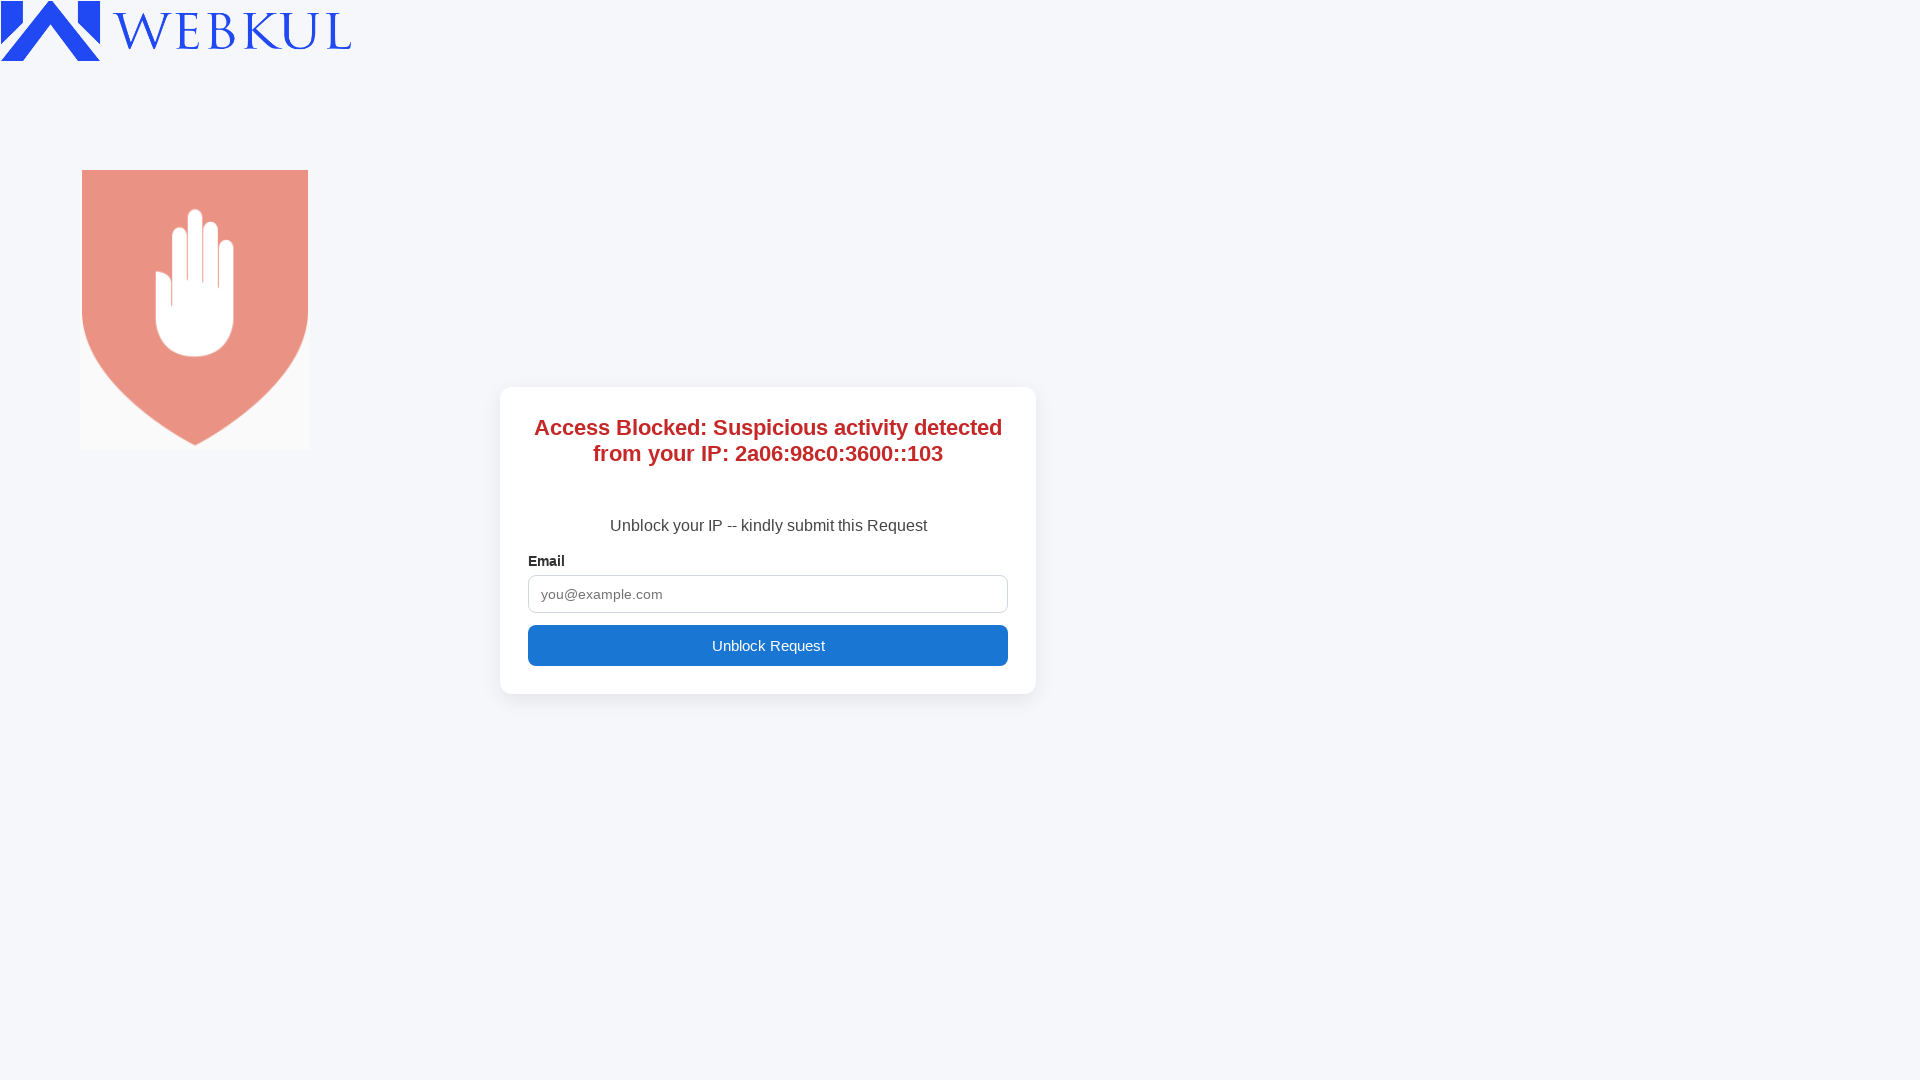